Navigates to YouTube homepage and verifies that links are present on the page

Starting URL: https://www.youtube.com/

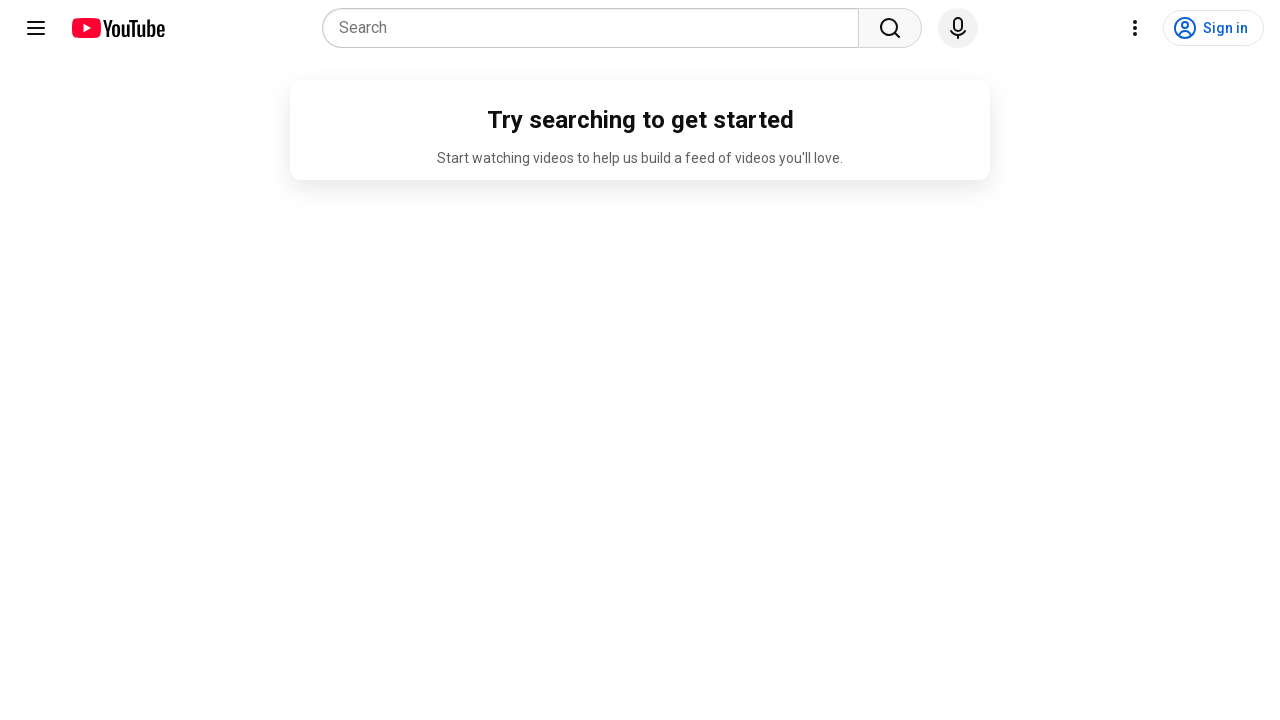

Navigated to YouTube homepage
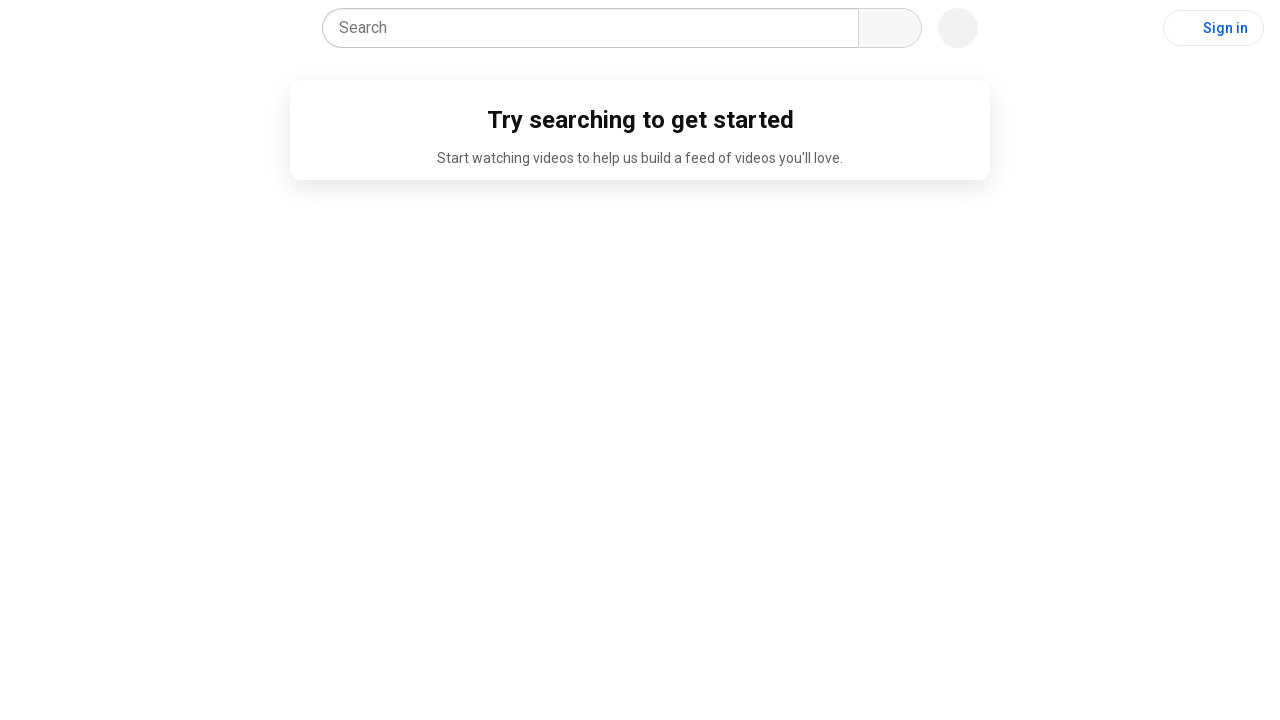

Waited for links to be present on page
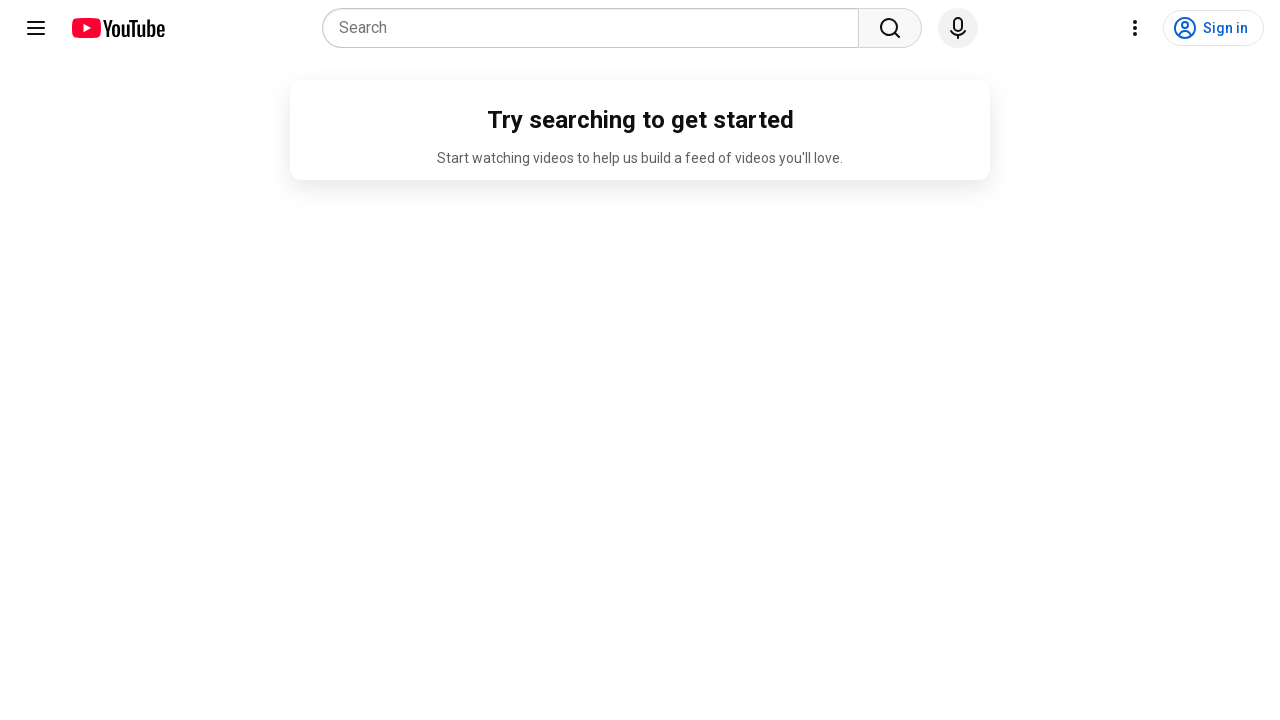

Found 4 links on YouTube homepage
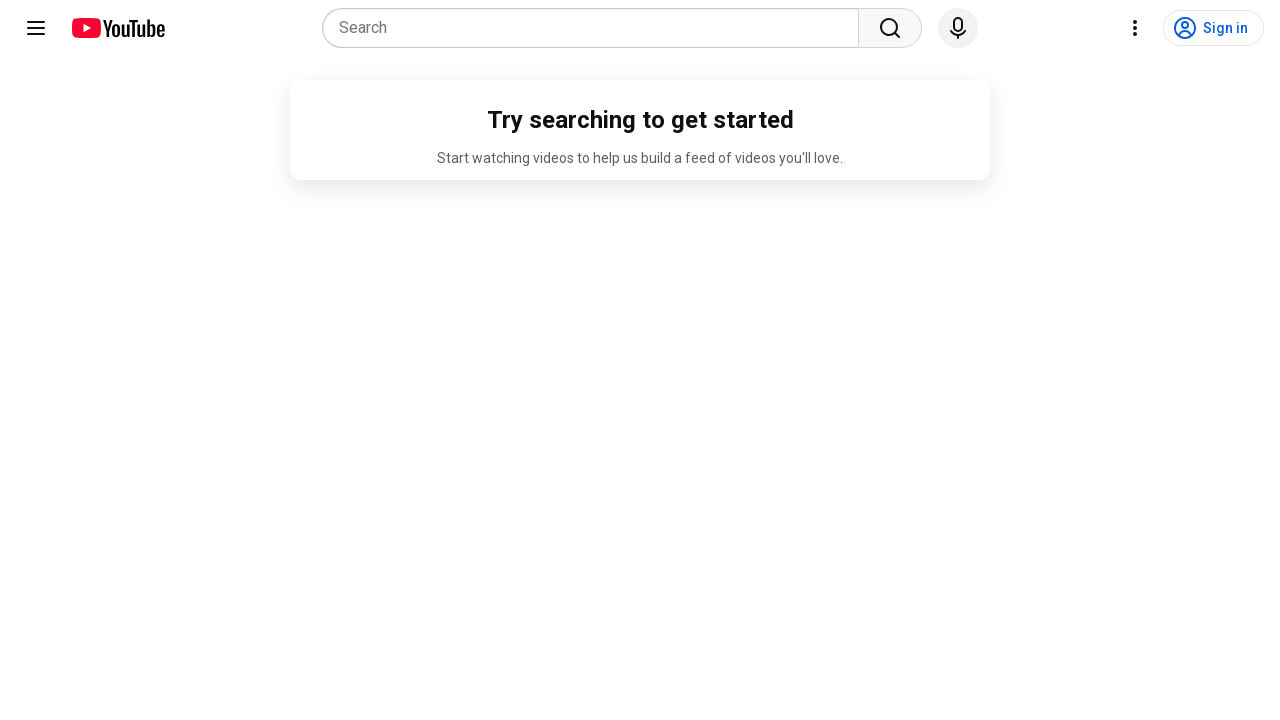

Verified that links are present on the page
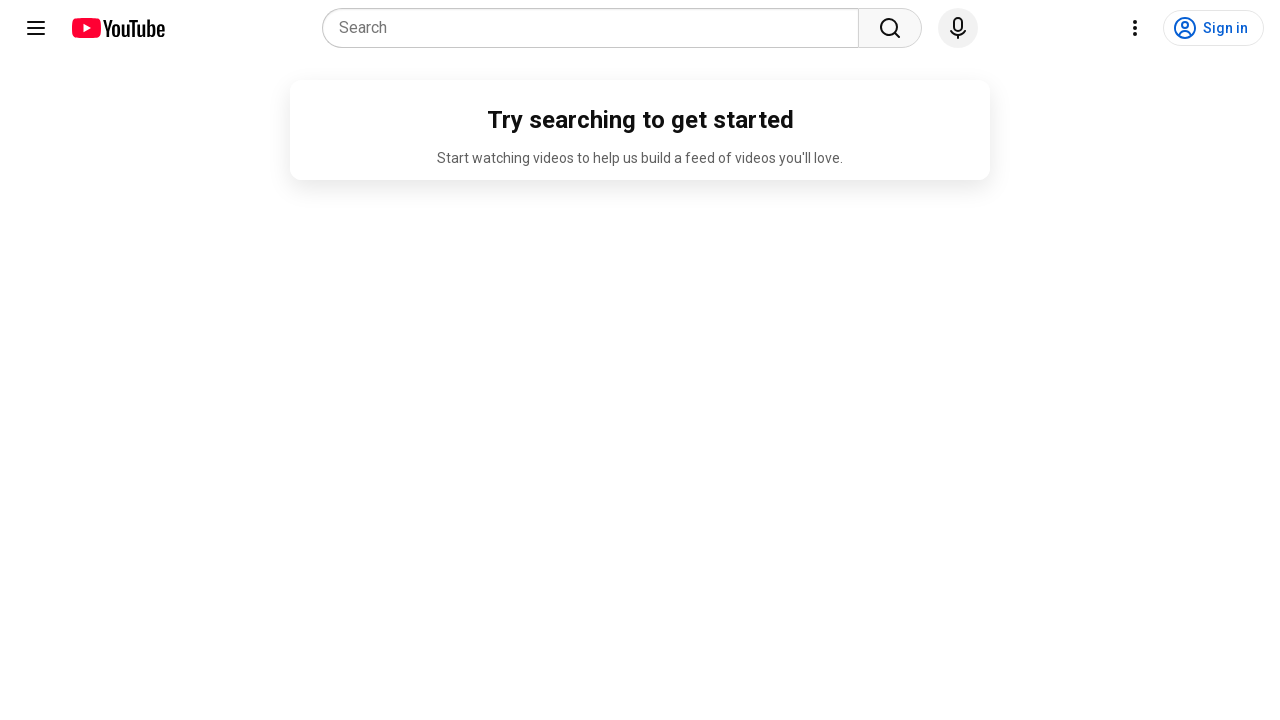

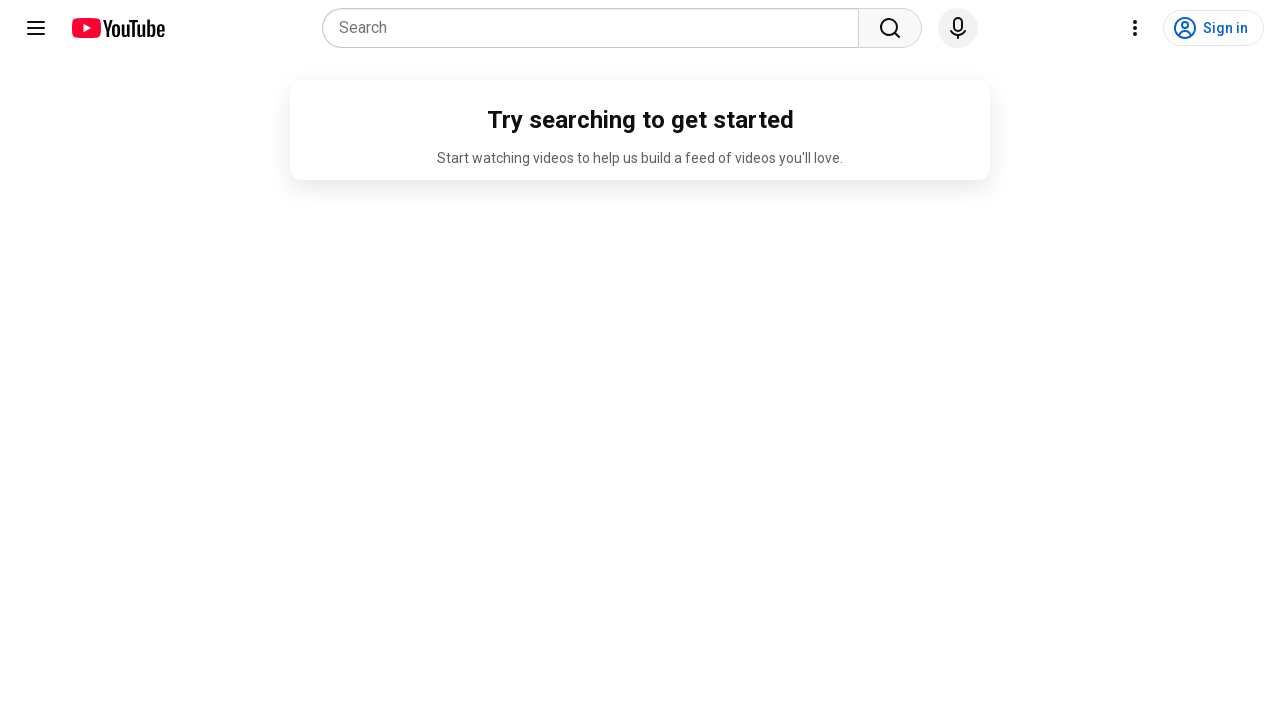